Tests a slow calculator by clicking random two-digit numbers, selecting a random arithmetic operation, and verifying the calculation result is correct.

Starting URL: https://bonigarcia.dev/selenium-webdriver-java/slow-calculator.html

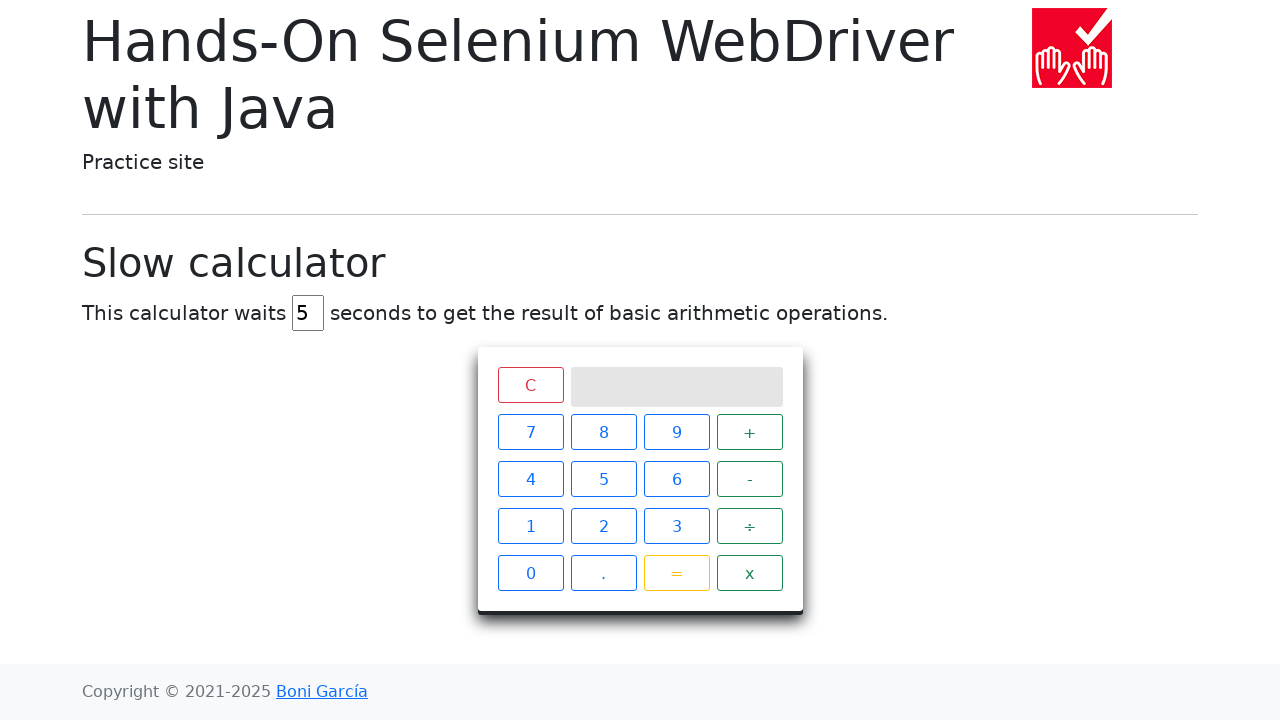

Clicked first digit '8' of first number at (604, 432) on //div[@id='calculator']//span[contains(text(),'8')]
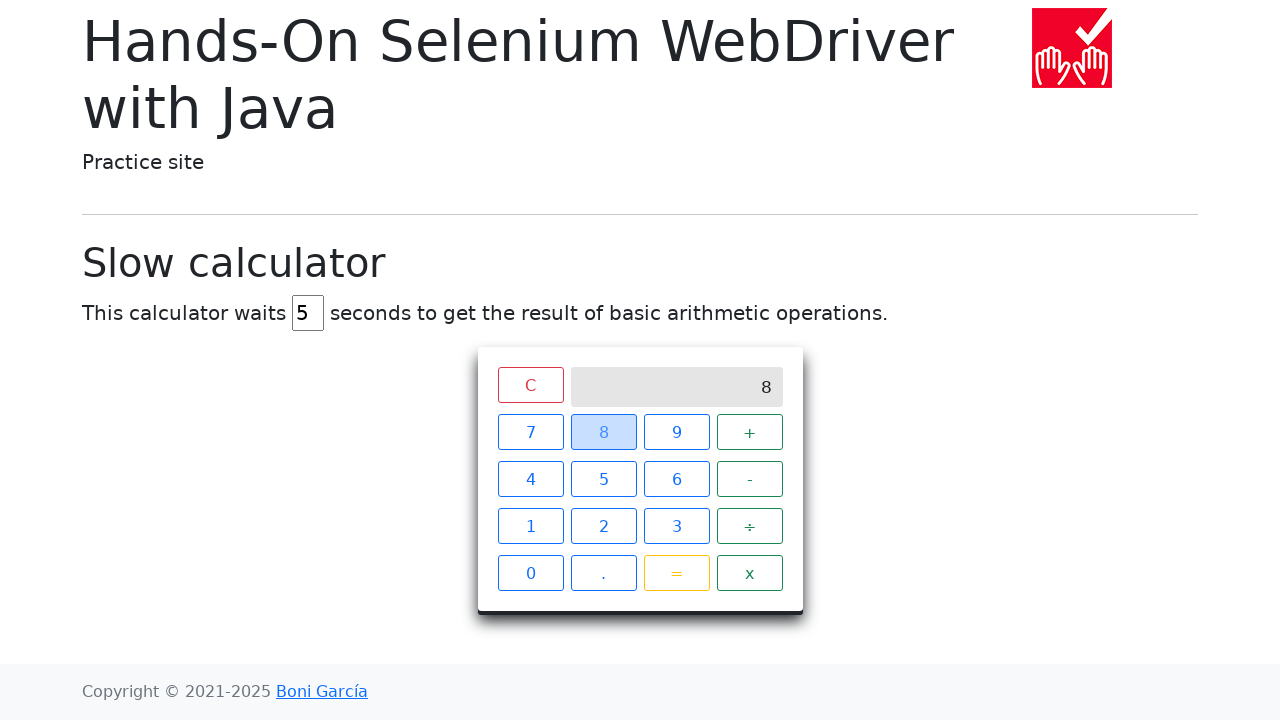

Clicked second digit '5' of first number at (604, 479) on //div[@id='calculator']//span[contains(text(),'5')]
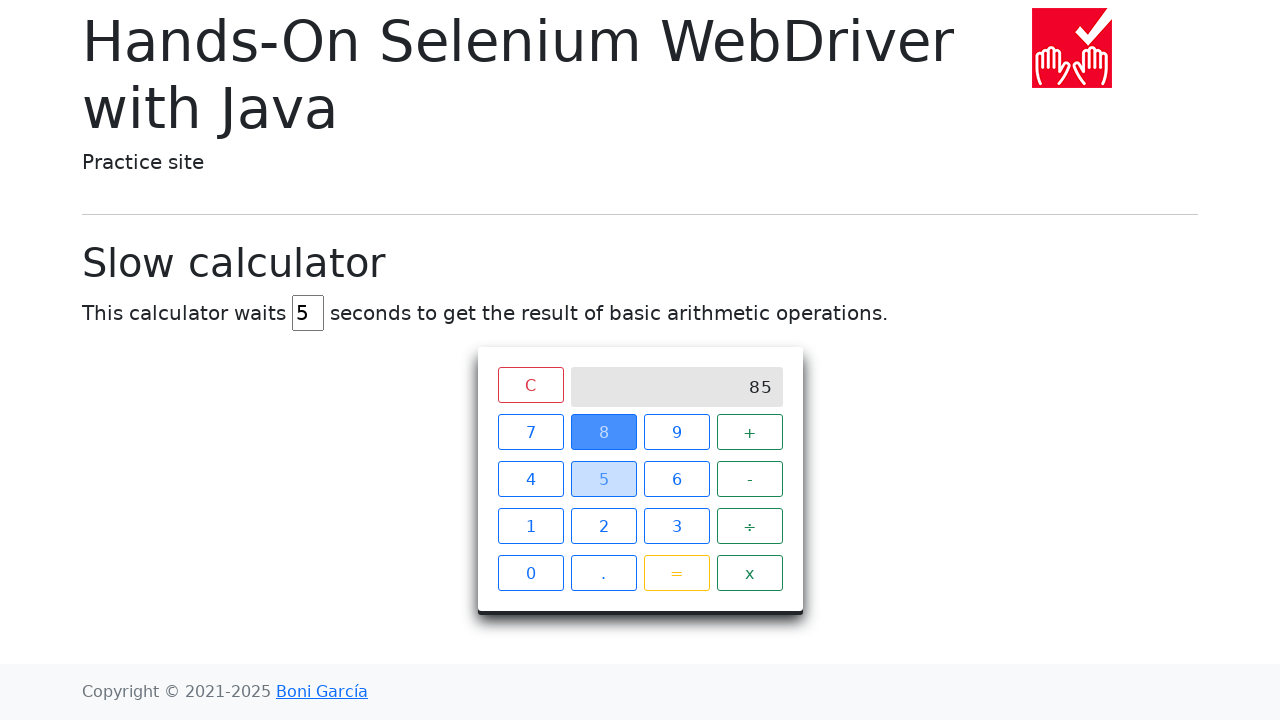

Selected random operator 'x' at (750, 573) on xpath=//*[@id='calculator']//span[contains(@class,'operator btn btn-outline-succ
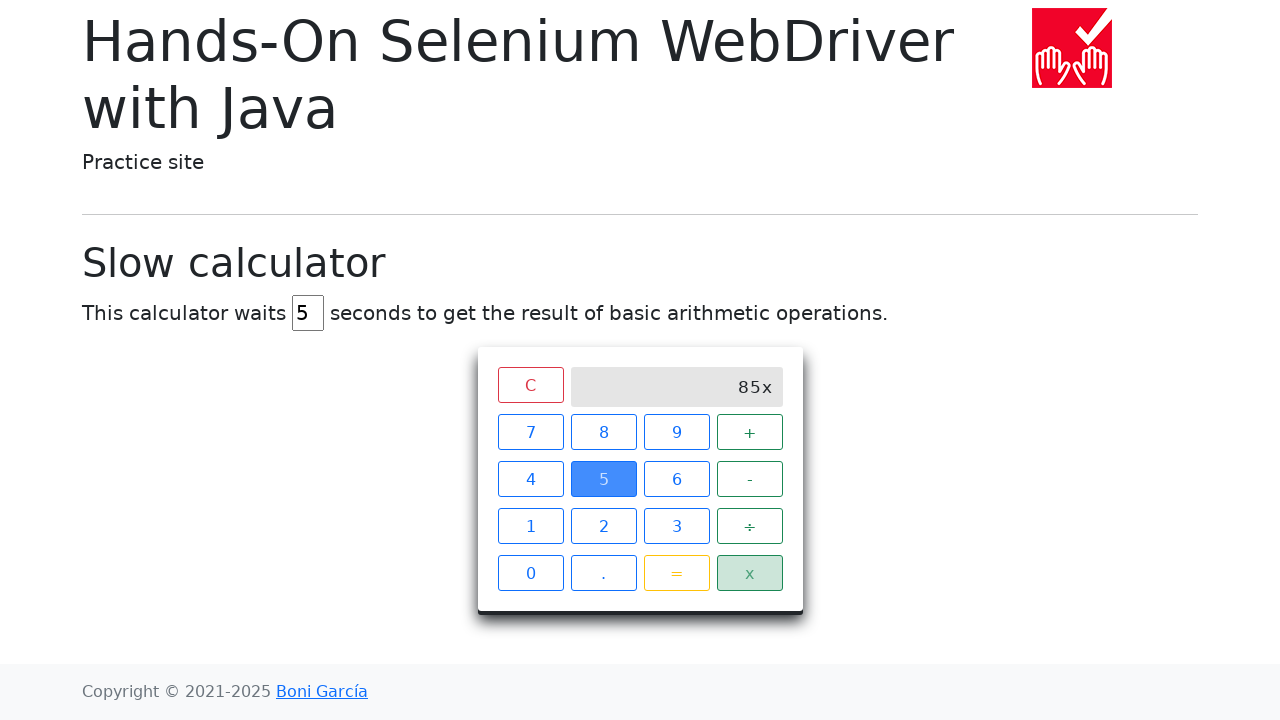

Clicked first digit '7' of second number at (530, 432) on //div[@id='calculator']//span[contains(text(),'7')]
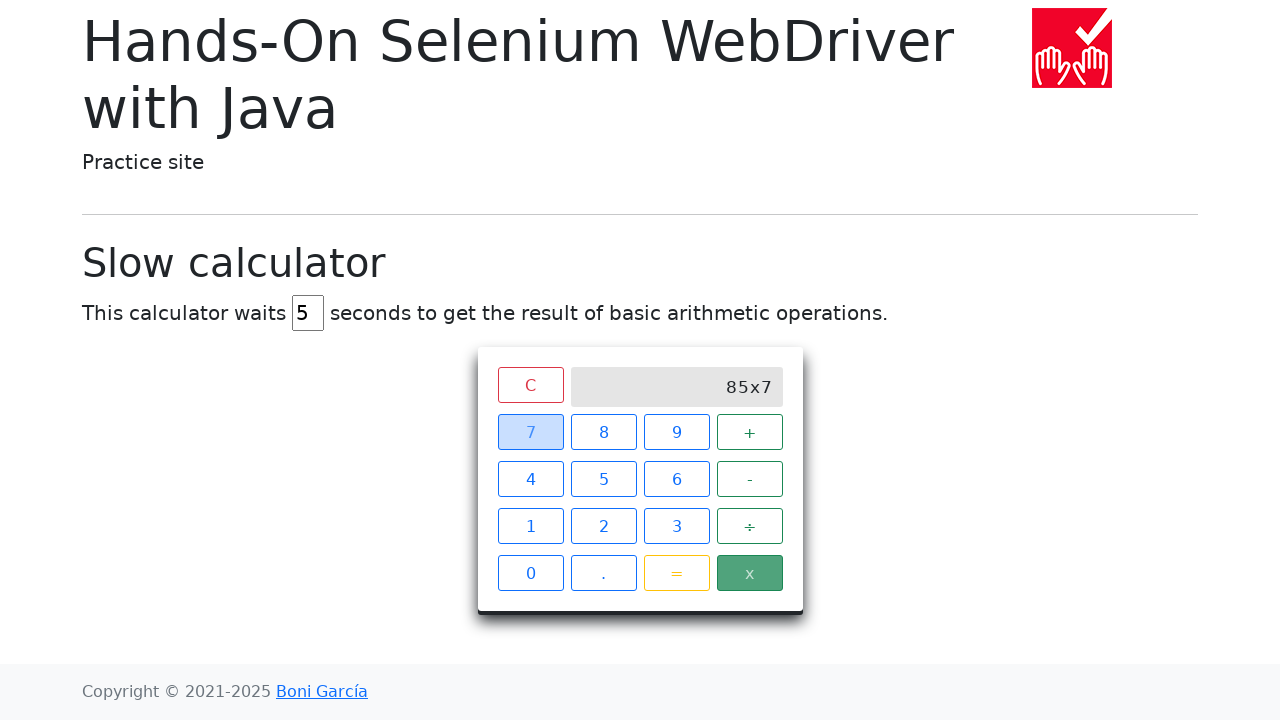

Clicked second digit '8' of second number at (604, 432) on //div[@id='calculator']//span[contains(text(),'8')]
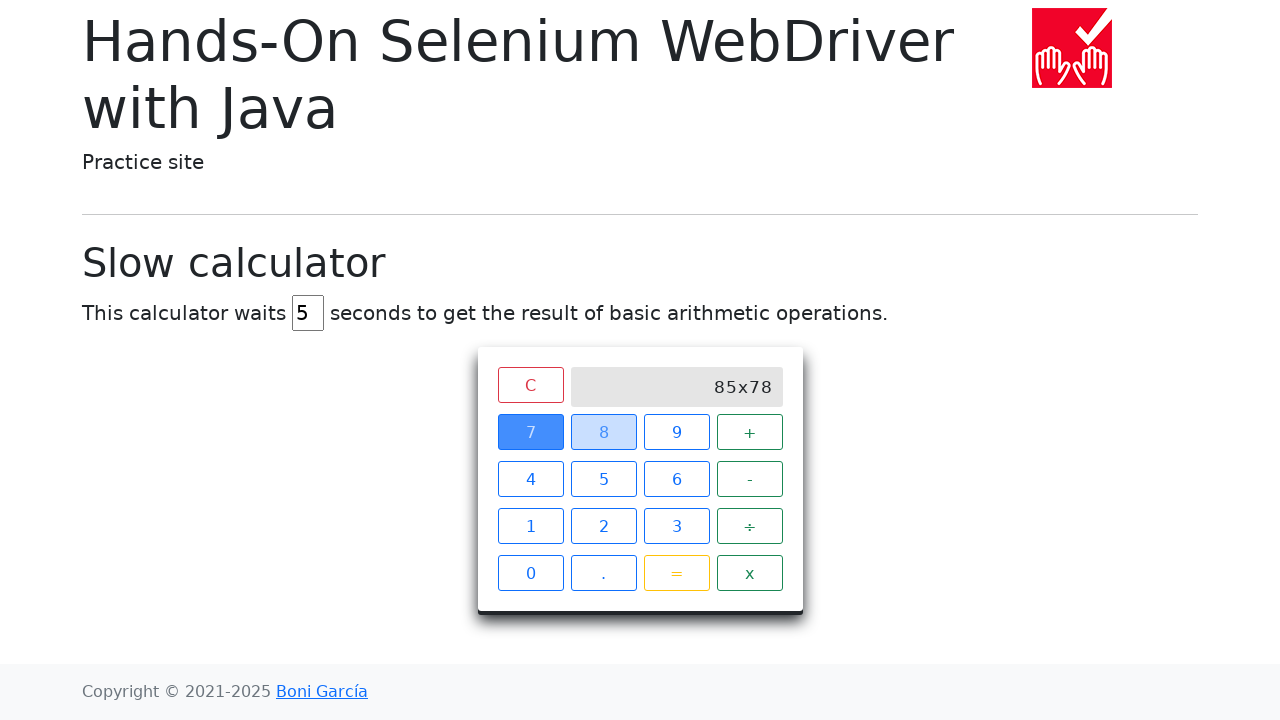

Clicked equals button to calculate result at (676, 573) on xpath=//*[@class='btn btn-outline-warning']
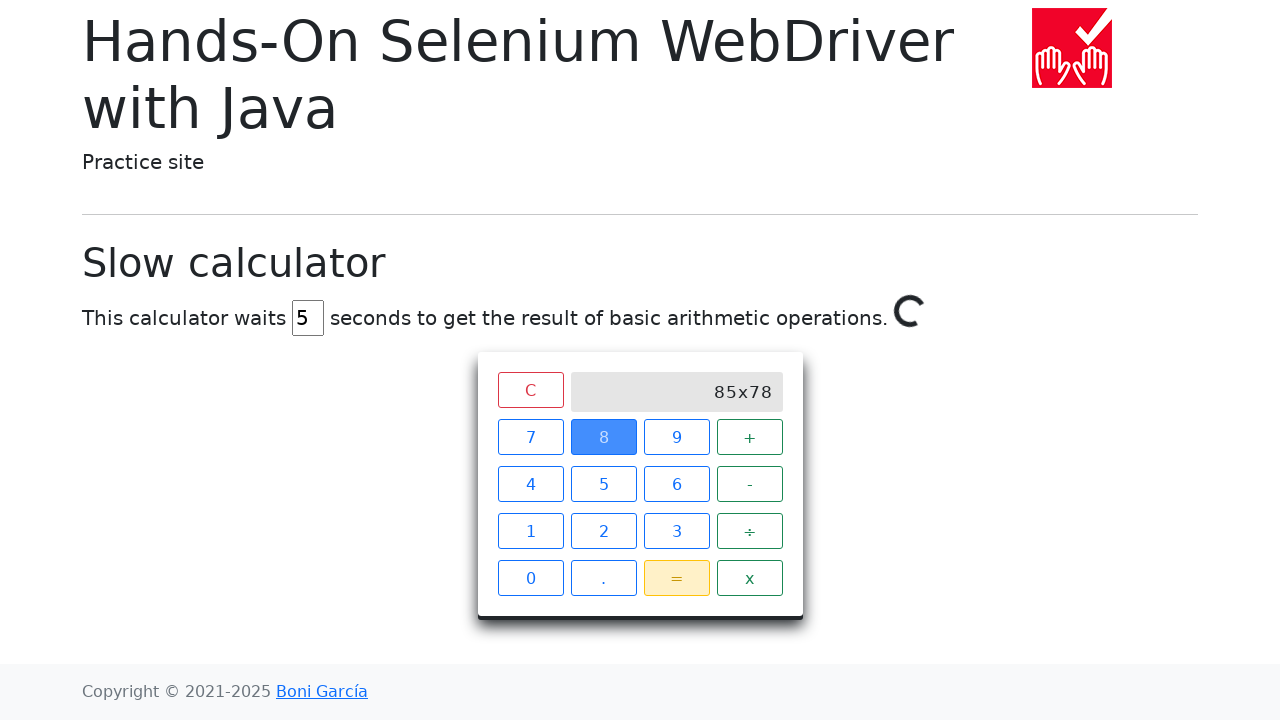

Waited 6 seconds for slow calculator to compute result
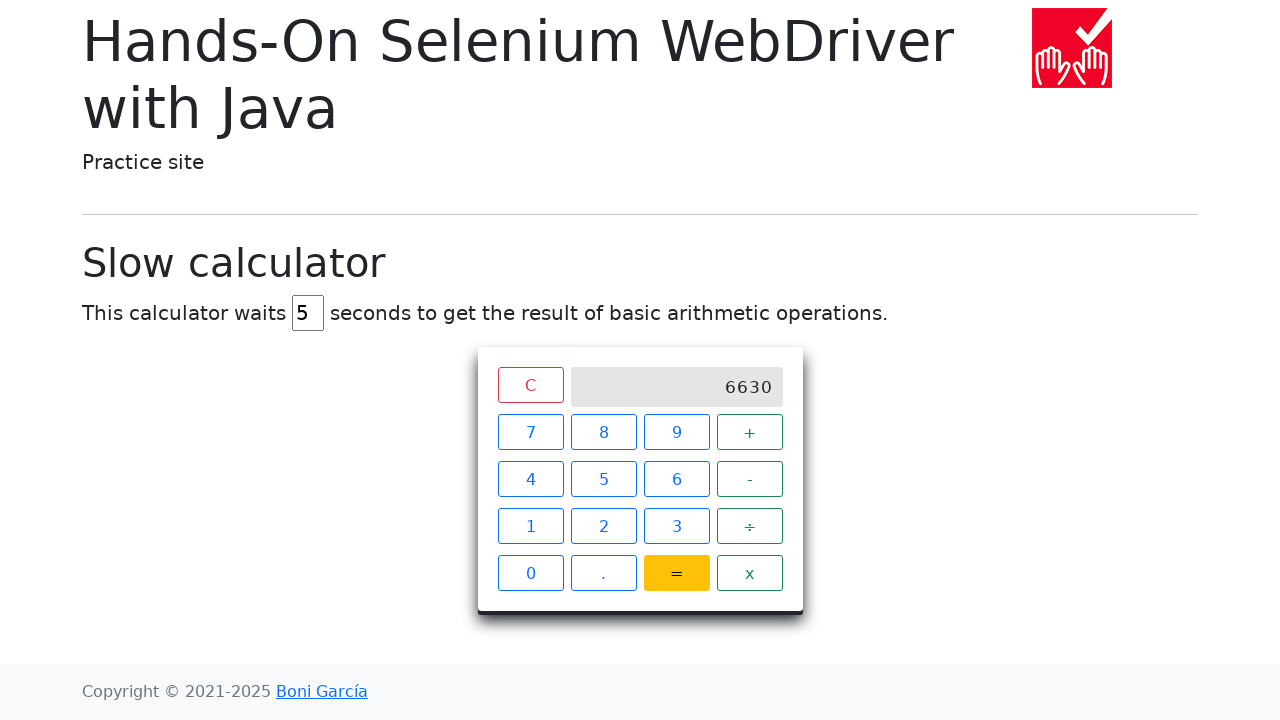

Result screen element is now visible
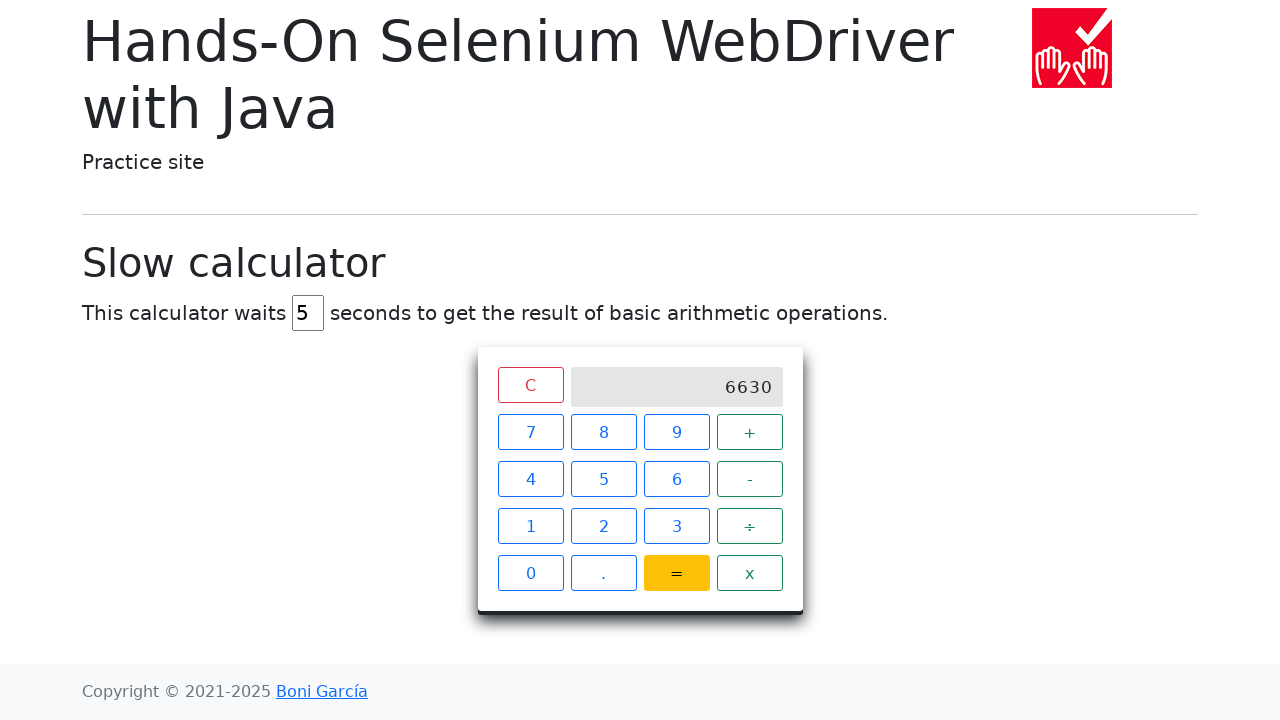

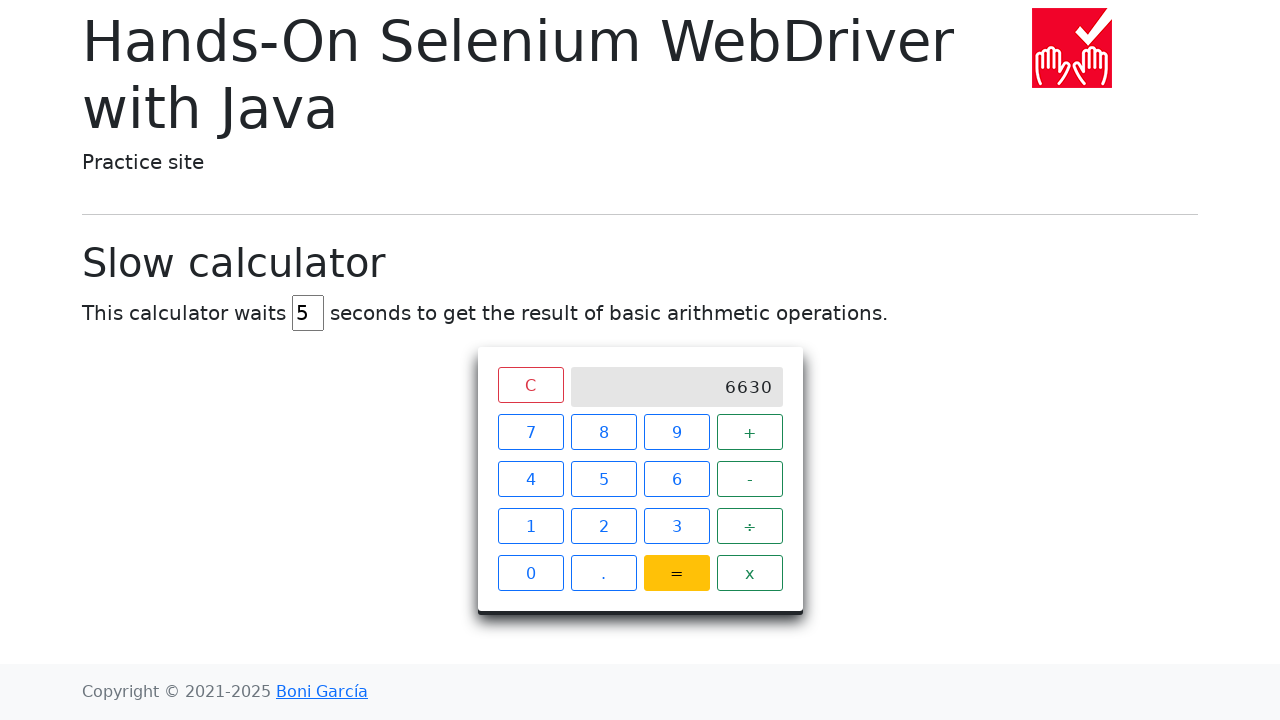